Tests the GreenKart shopping flow by searching for products containing "ca", adding Cashews to the cart, proceeding to checkout, and placing an order.

Starting URL: https://rahulshettyacademy.com/seleniumPractise

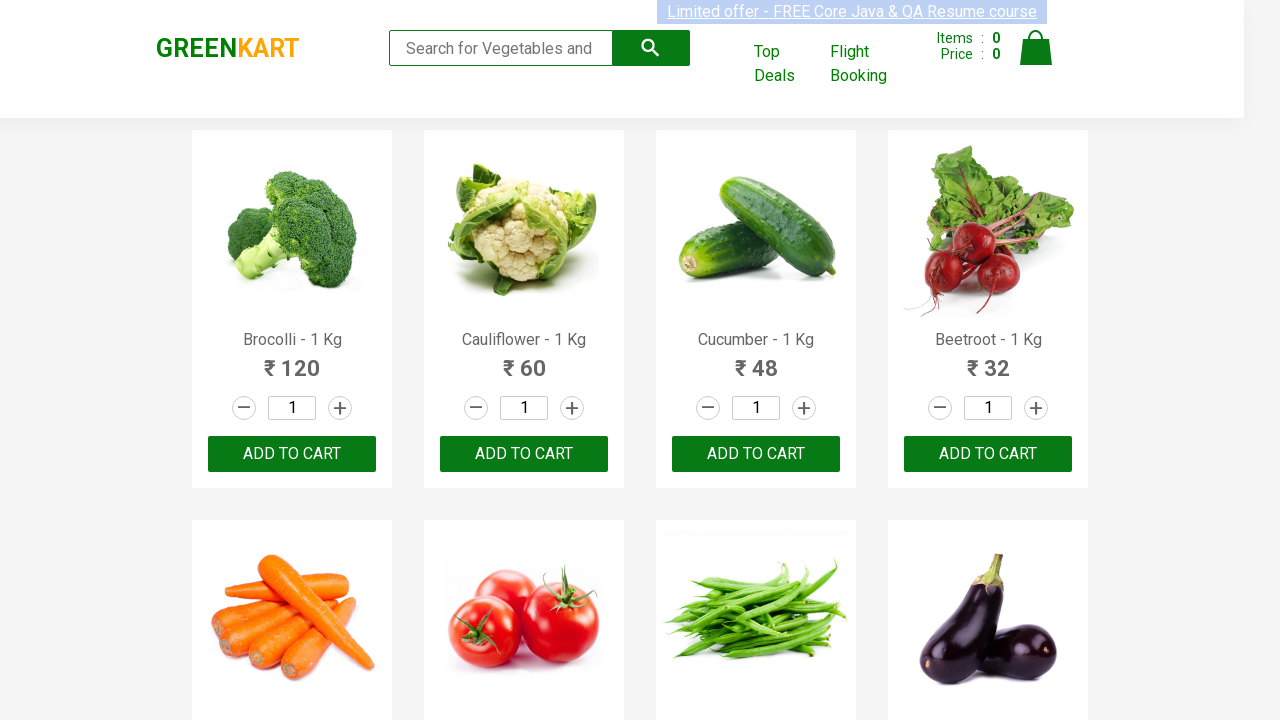

Filled search box with 'ca' on .search-keyword
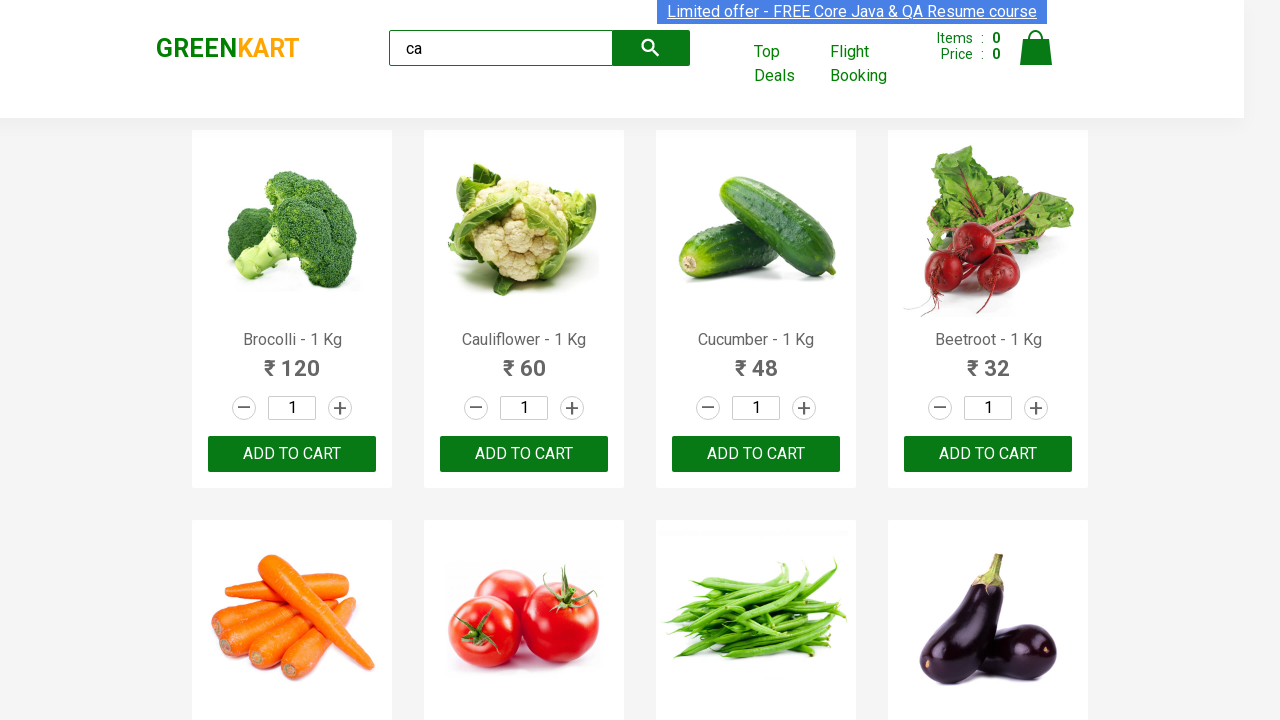

Products loaded after search
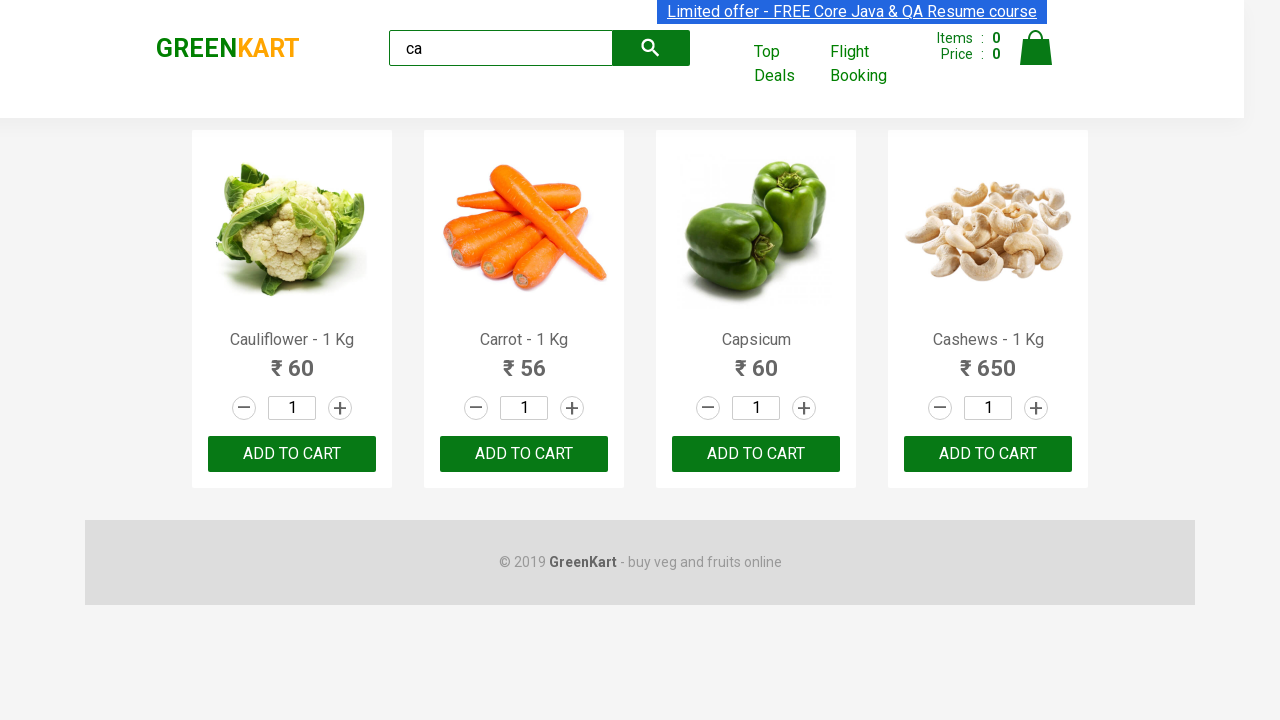

Added Cashews product to cart at (988, 454) on .products .product >> nth=3 >> button
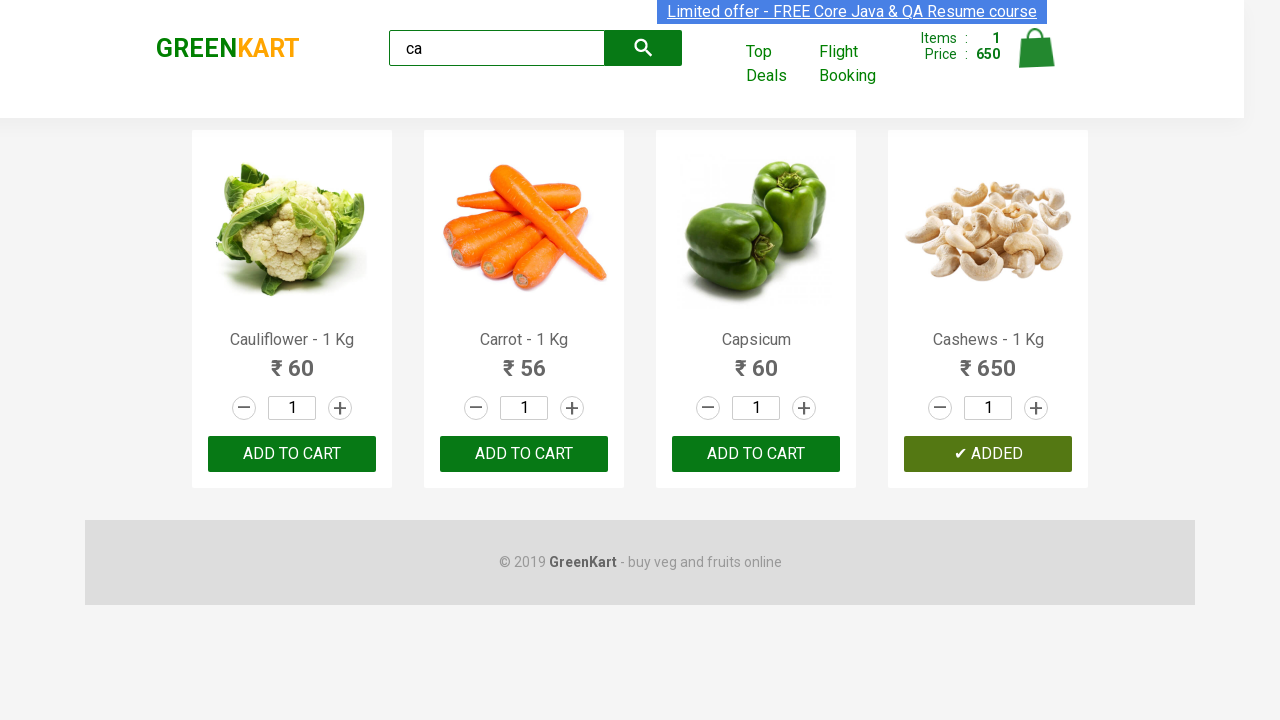

Clicked cart icon to view cart at (1036, 48) on .cart-icon > img
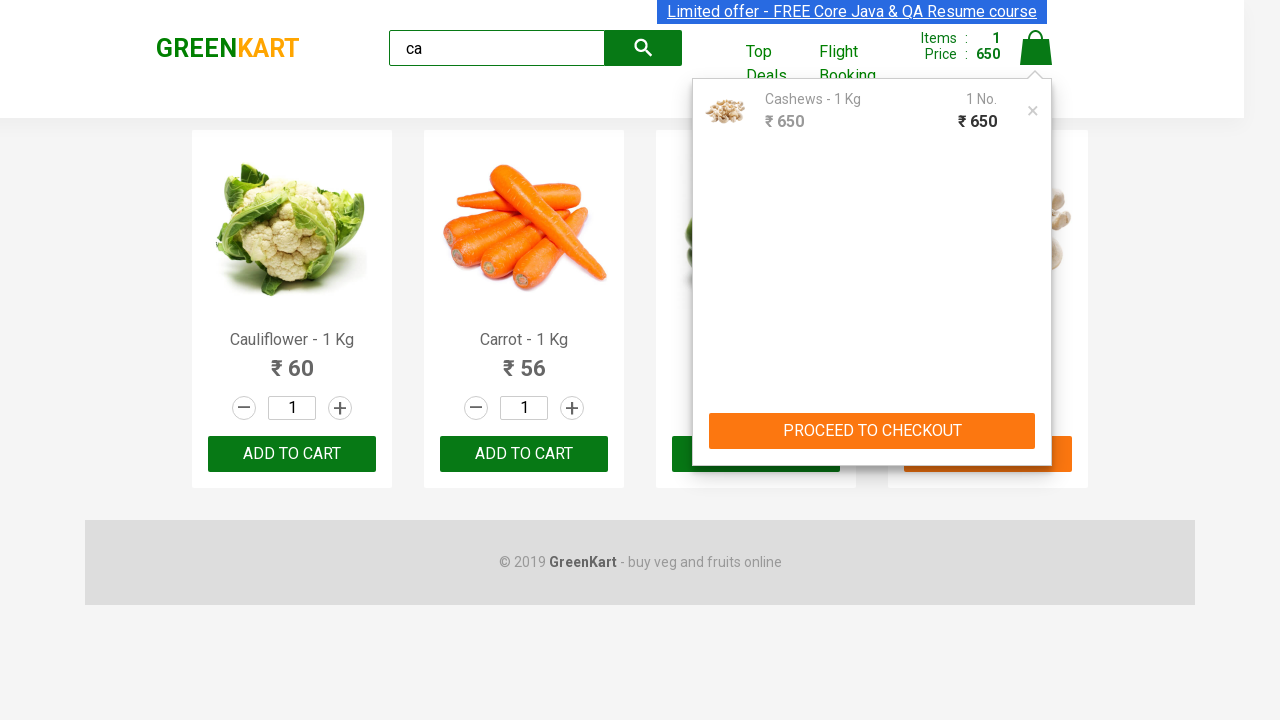

Clicked PROCEED TO CHECKOUT button at (872, 431) on text=PROCEED TO CHECKOUT
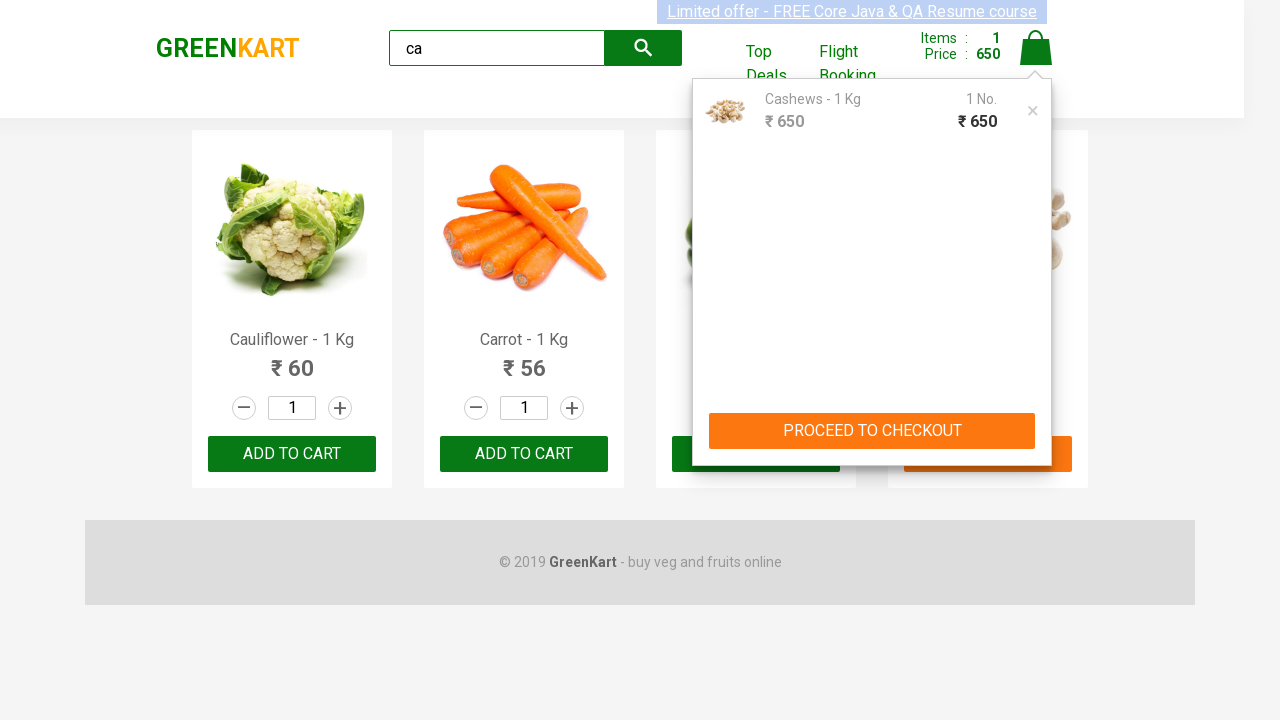

Clicked Place Order button to complete purchase at (1036, 420) on text=Place Order
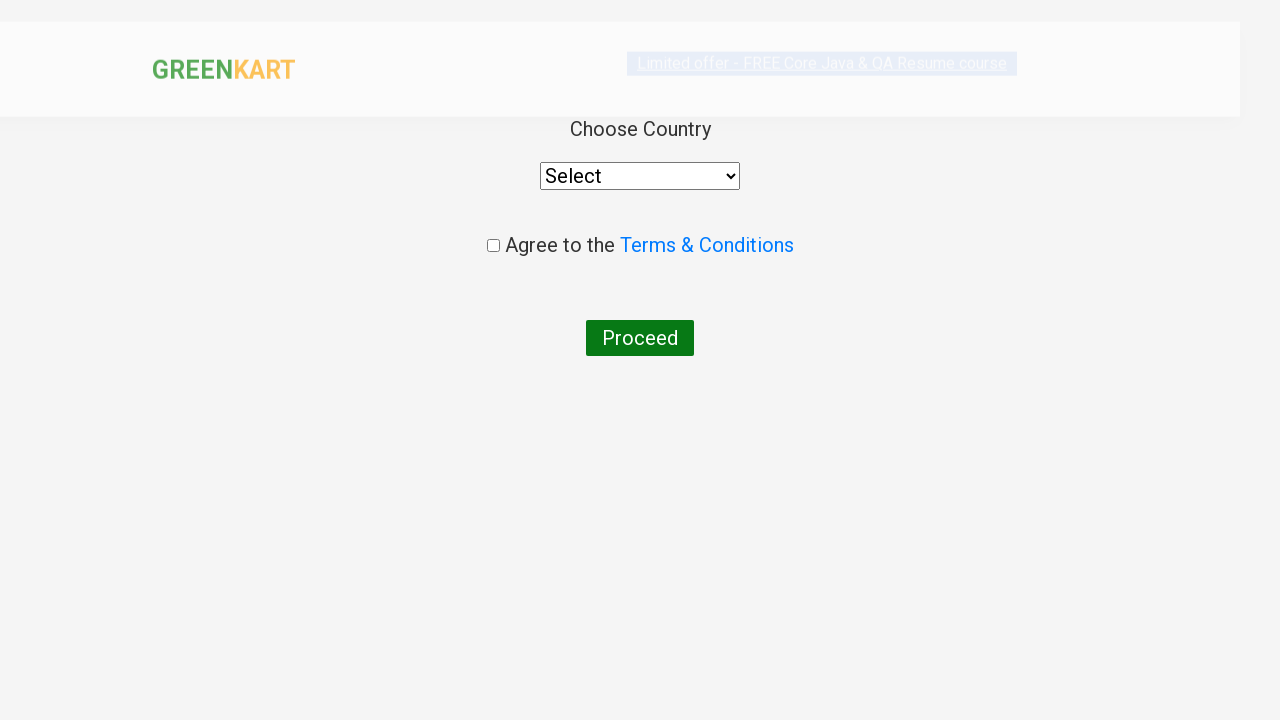

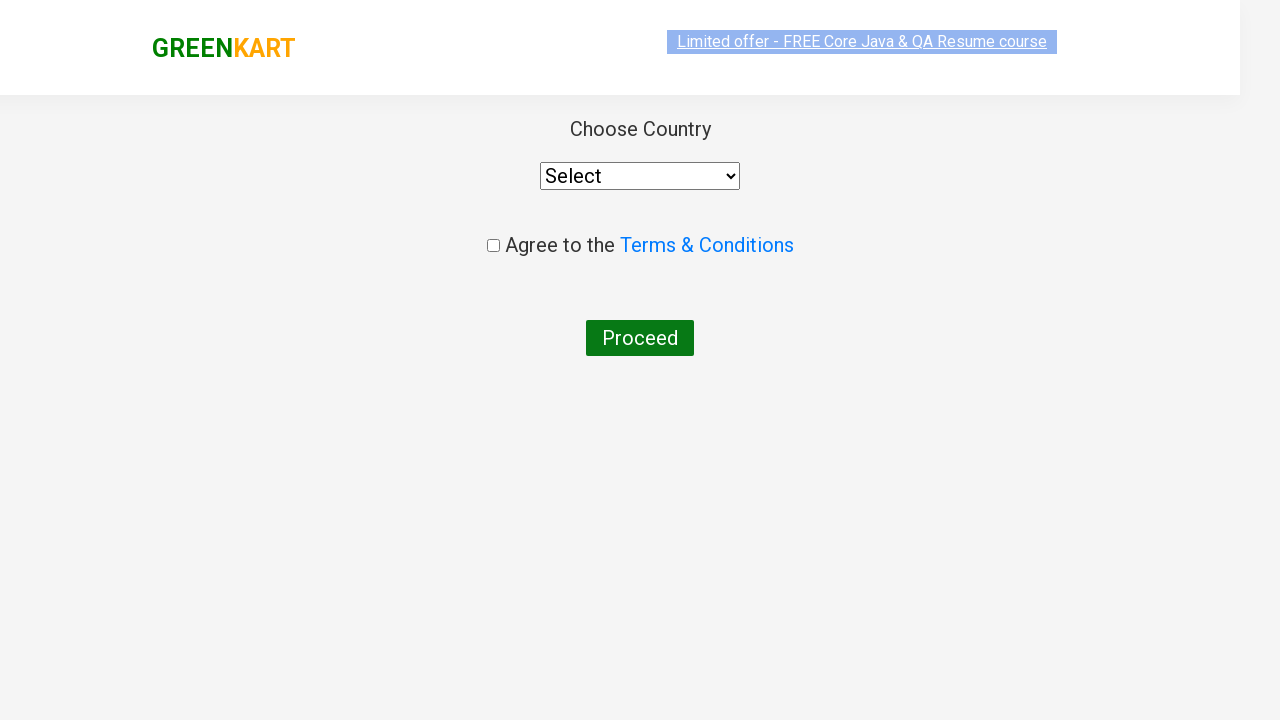